Tests adding multiple elements dynamically by clicking Add Element button three times.

Starting URL: https://the-internet.herokuapp.com/

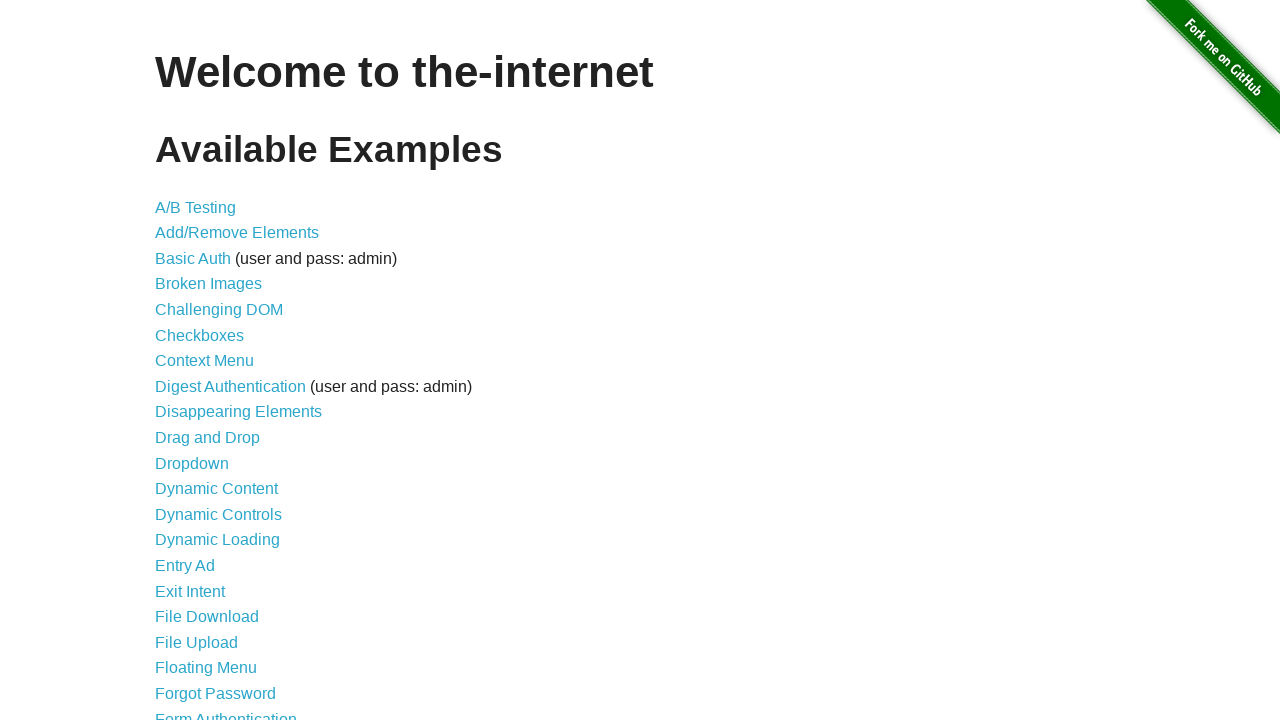

Clicked on Add/Remove Elements link at (237, 233) on a[href='/add_remove_elements/']
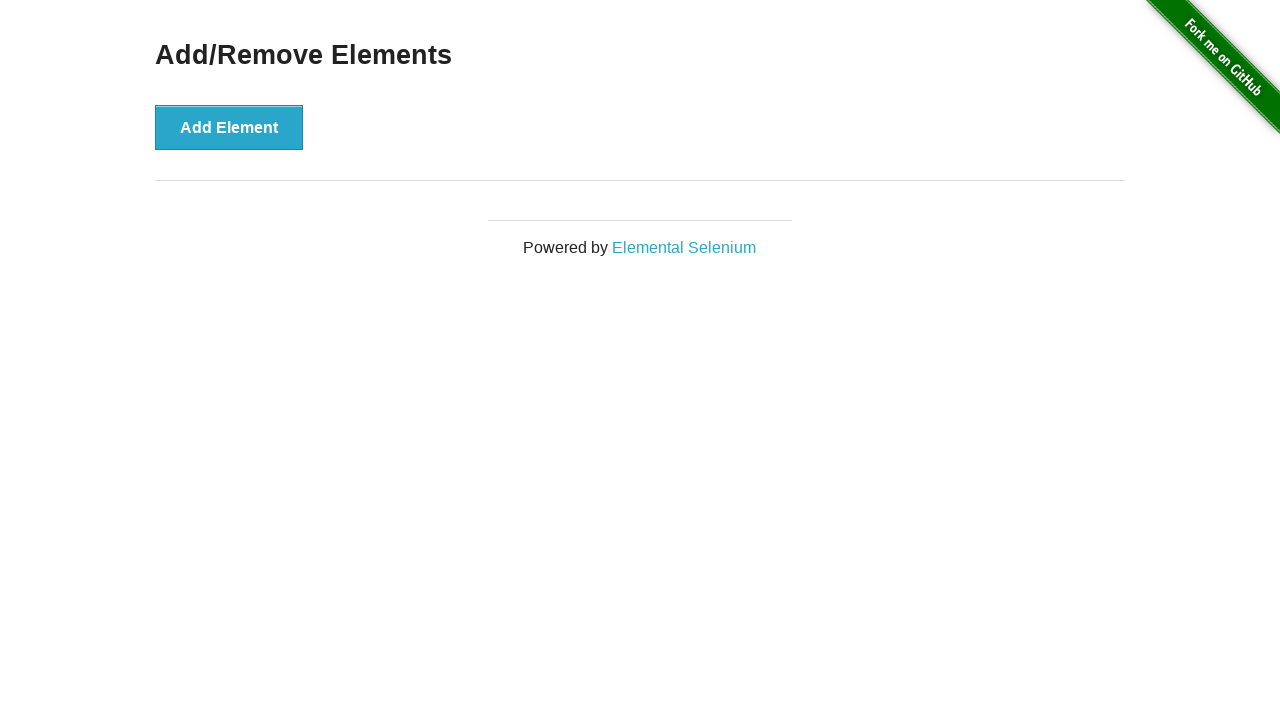

Clicked Add Element button (1st time) at (229, 127) on button[onclick='addElement()']
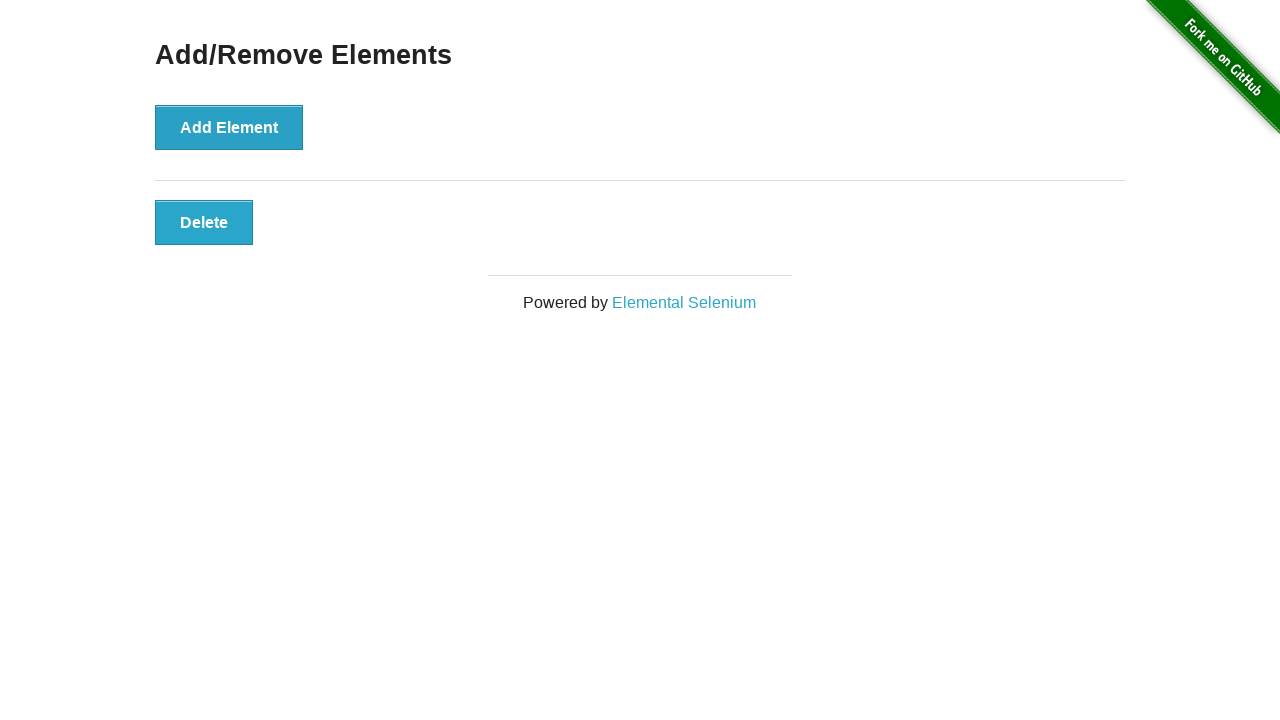

Clicked Add Element button (2nd time) at (229, 127) on button[onclick='addElement()']
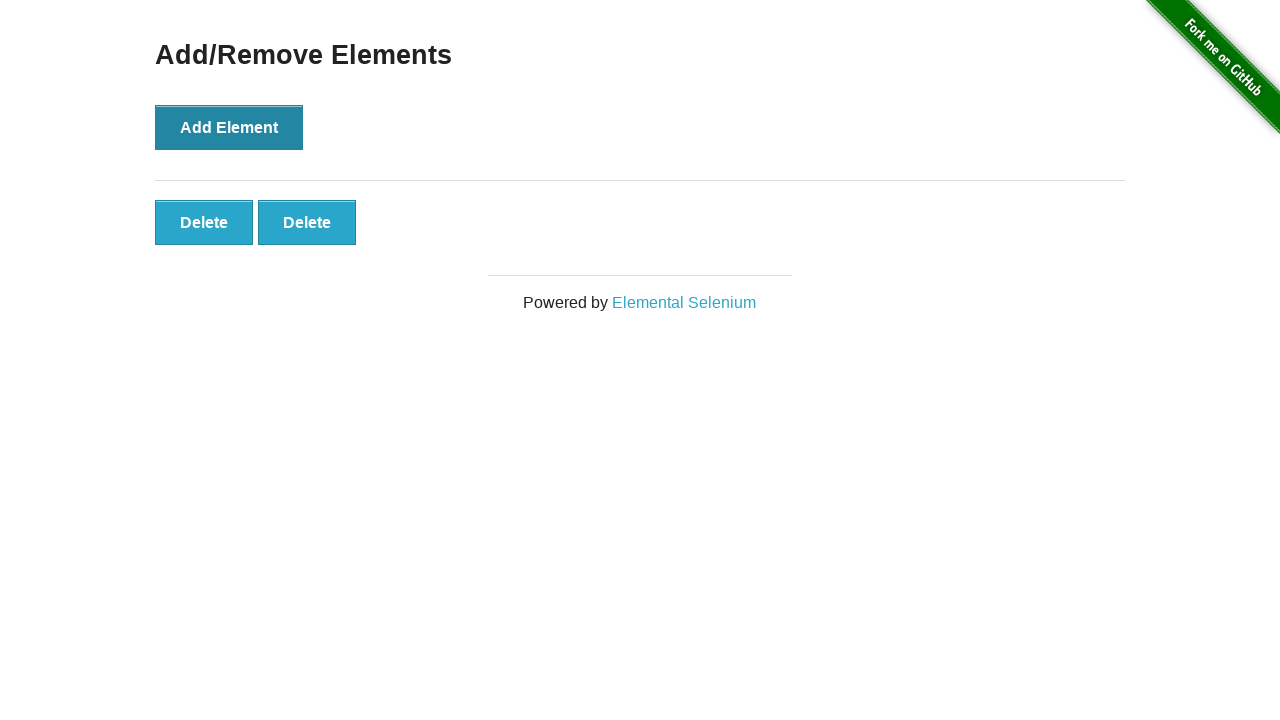

Clicked Add Element button (3rd time) at (229, 127) on button[onclick='addElement()']
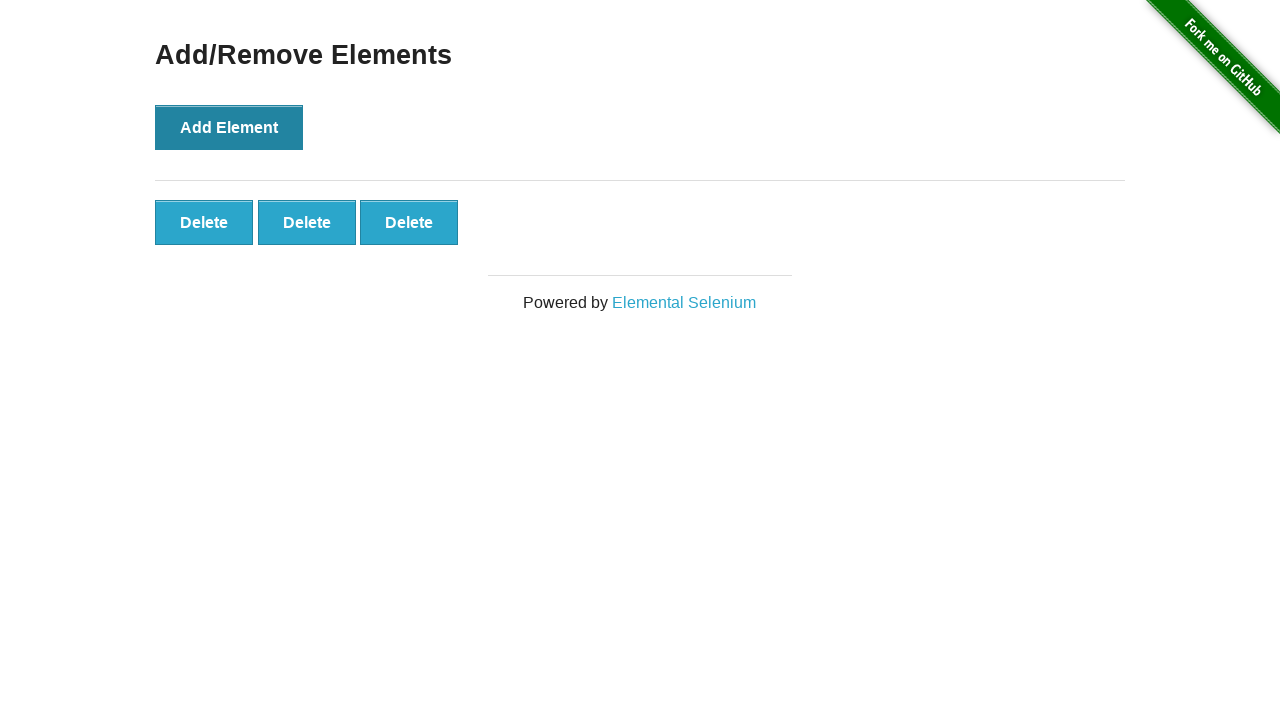

Verified three delete buttons exist
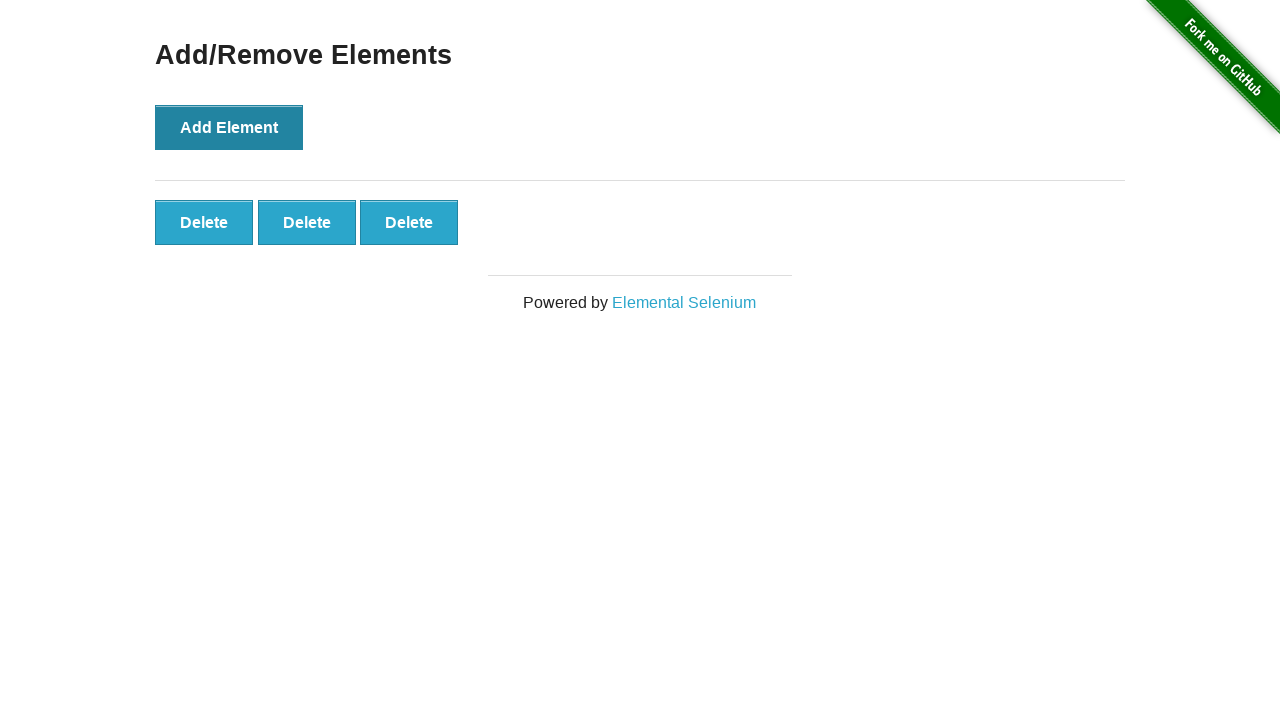

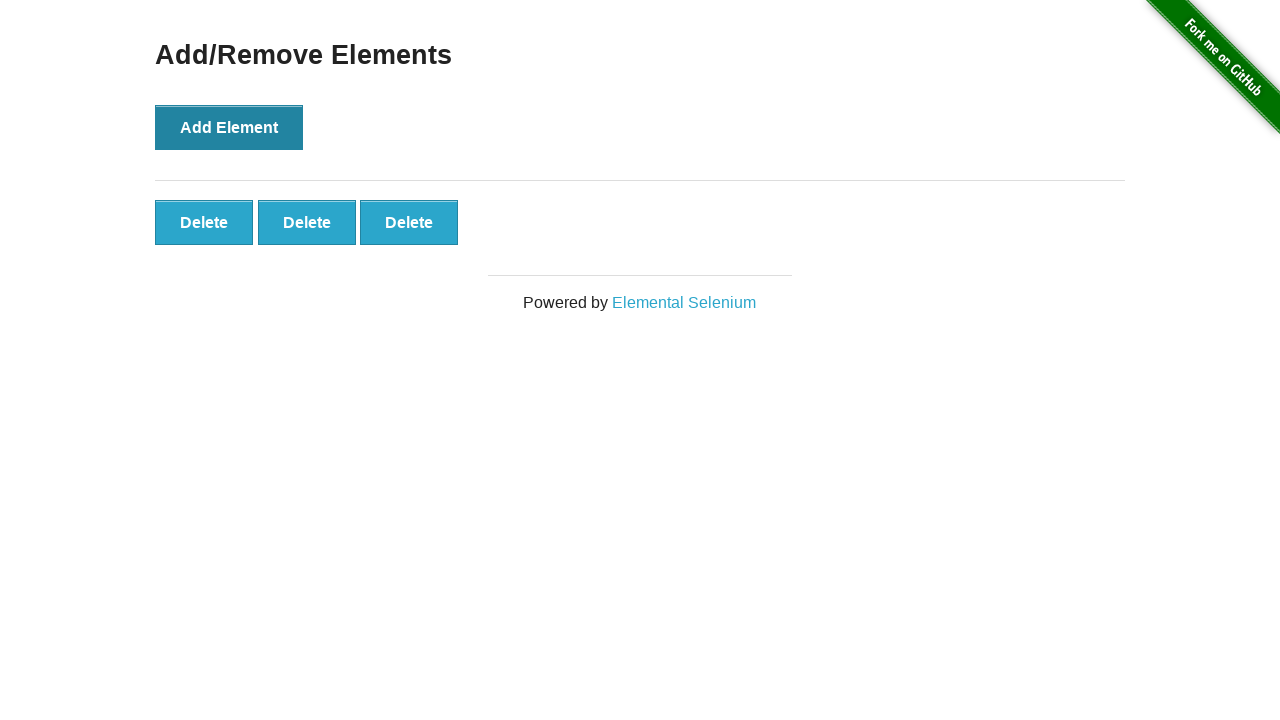